Tests the brand search functionality on Nykaa by hovering over a brand element to reveal a search box, then searching for a specific brand name

Starting URL: https://www.nykaa.com/

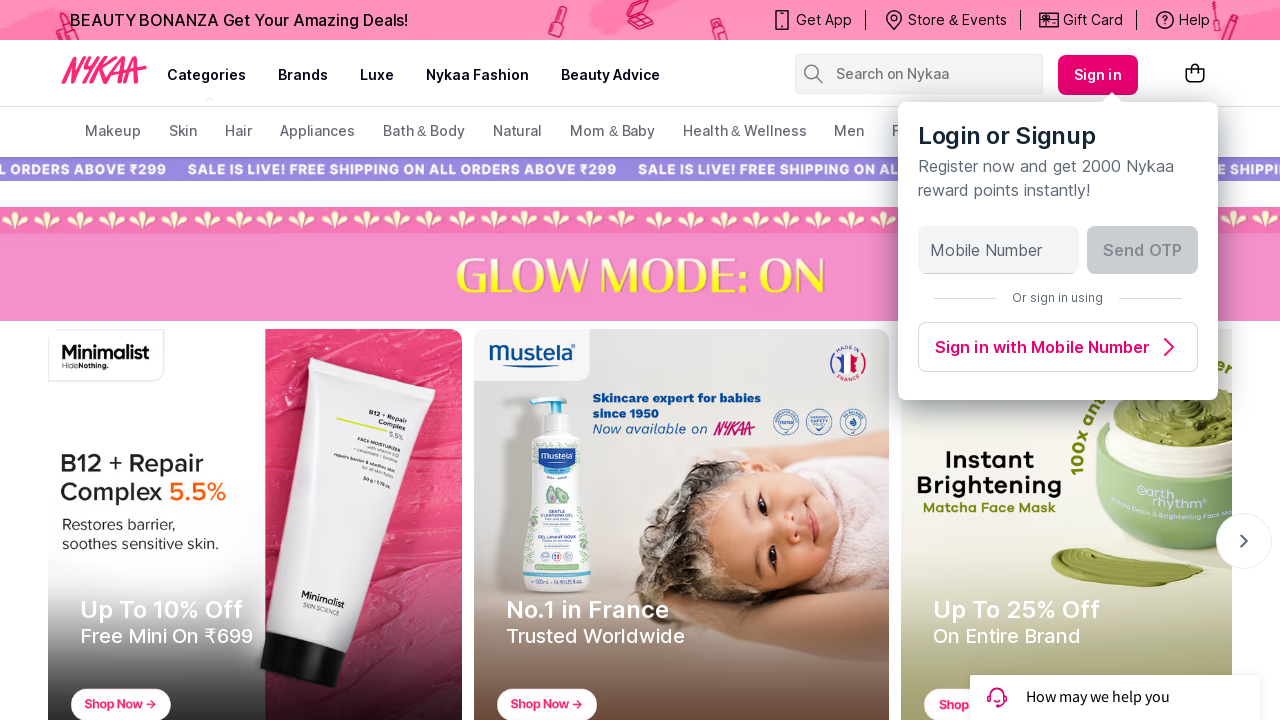

Hovered over brand element to reveal search options at (303, 75) on (//a[@class='css-1mavm7h'])[2]
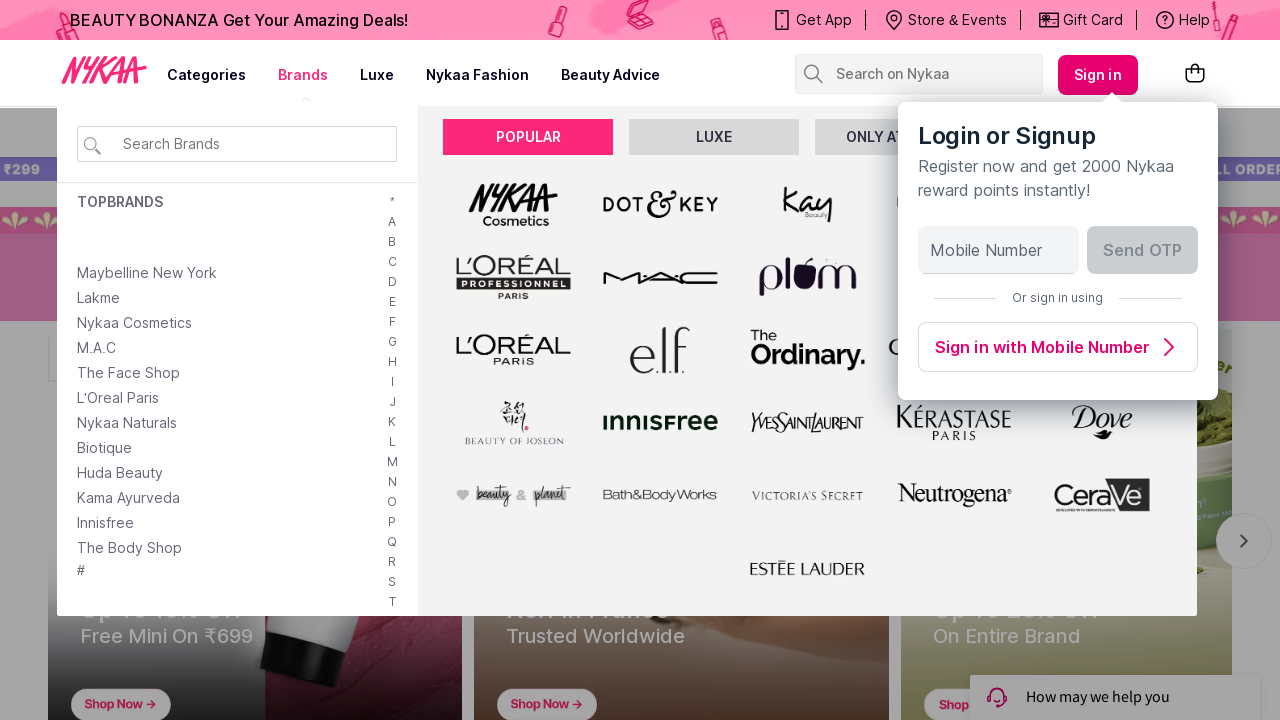

Brand search box appeared
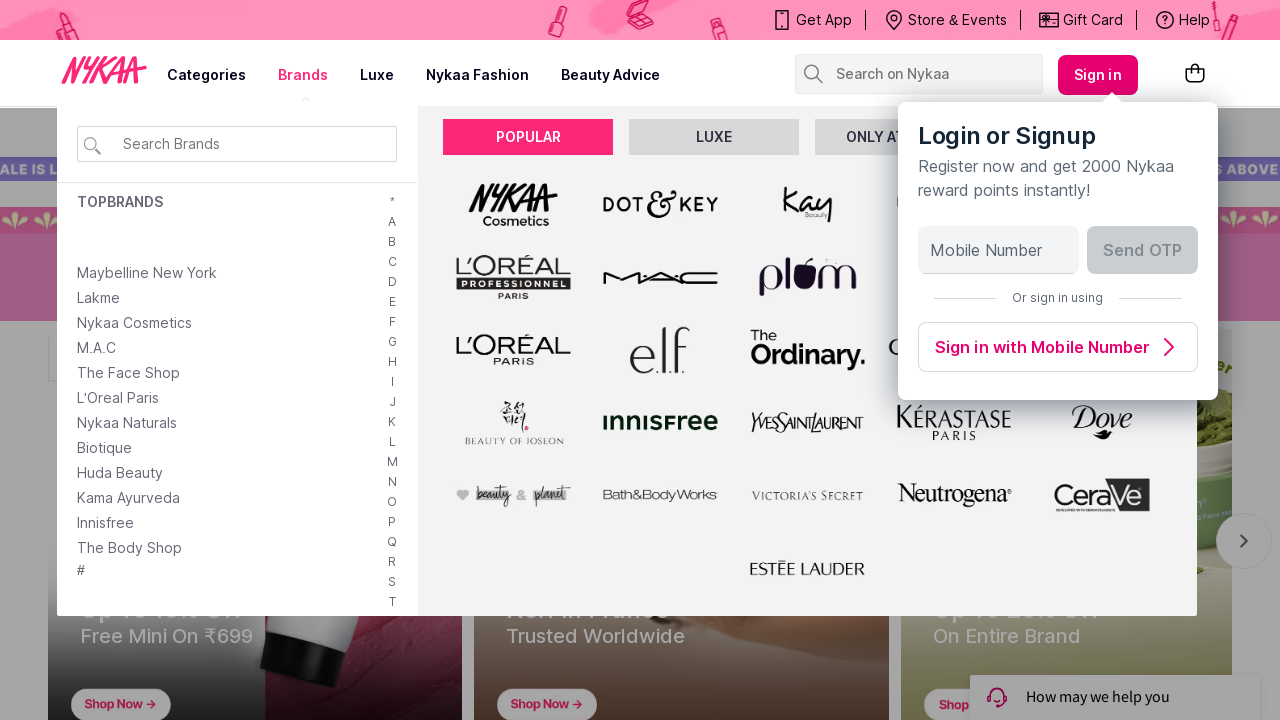

Filled brand search box with 'L'Oreal Paris' on #brandSearchBox
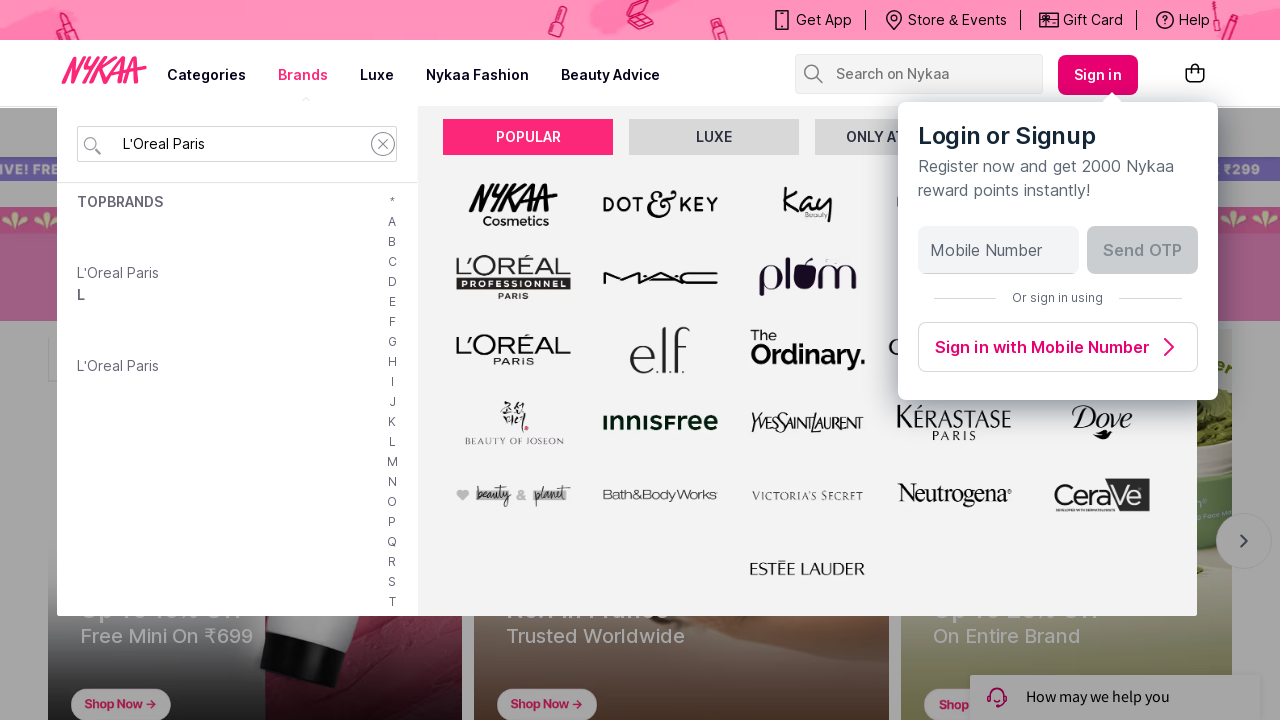

Pressed Enter to submit brand search for 'L'Oreal Paris' on #brandSearchBox
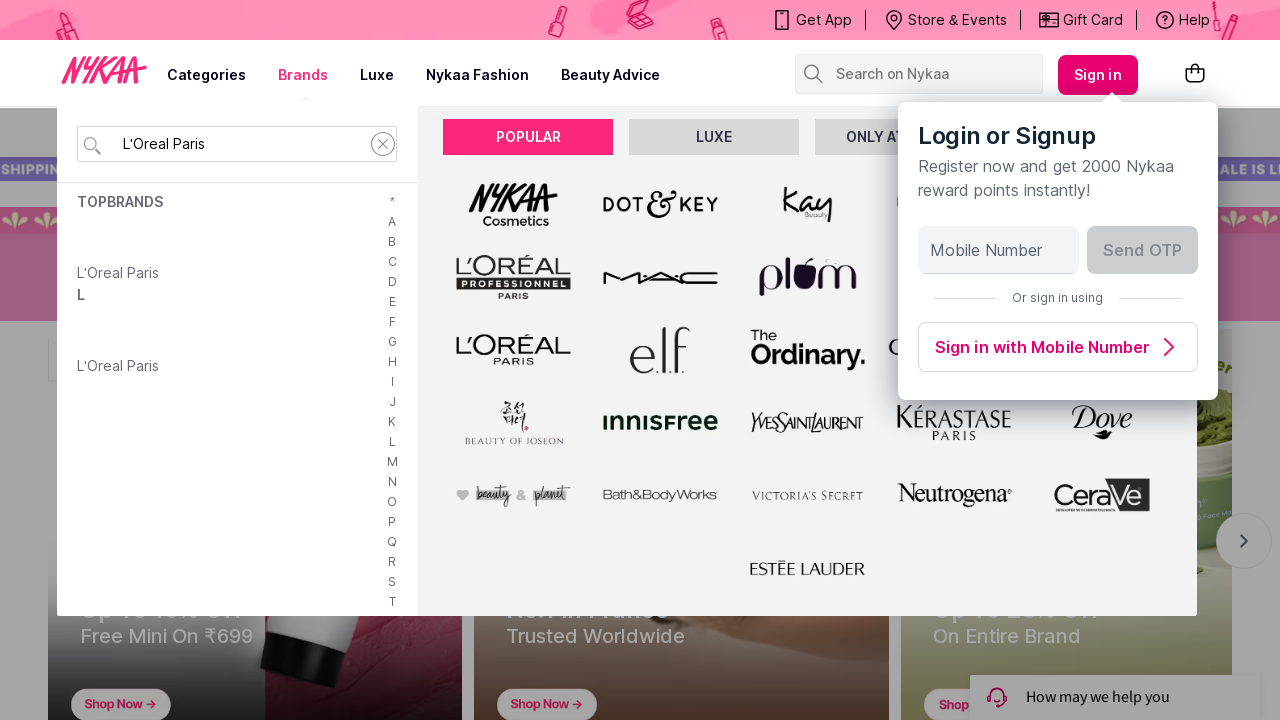

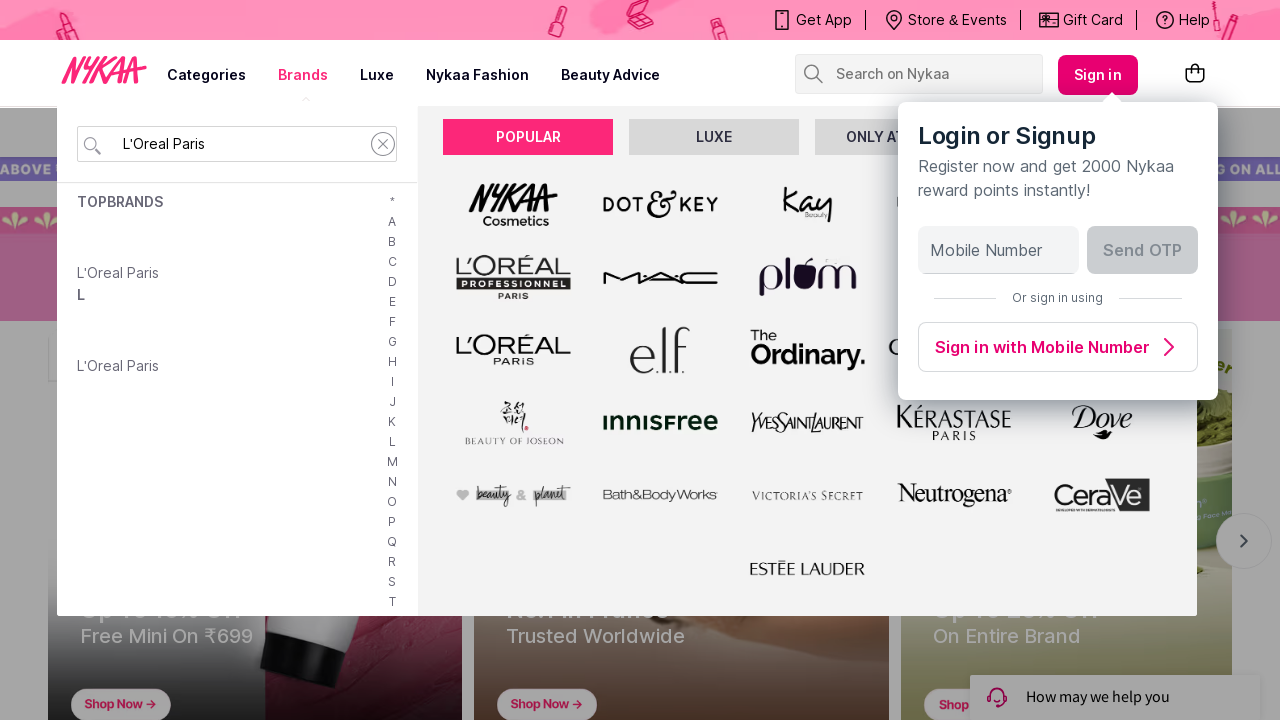